Tests double-click functionality on a button element on the DemoQA buttons page

Starting URL: https://demoqa.com/buttons

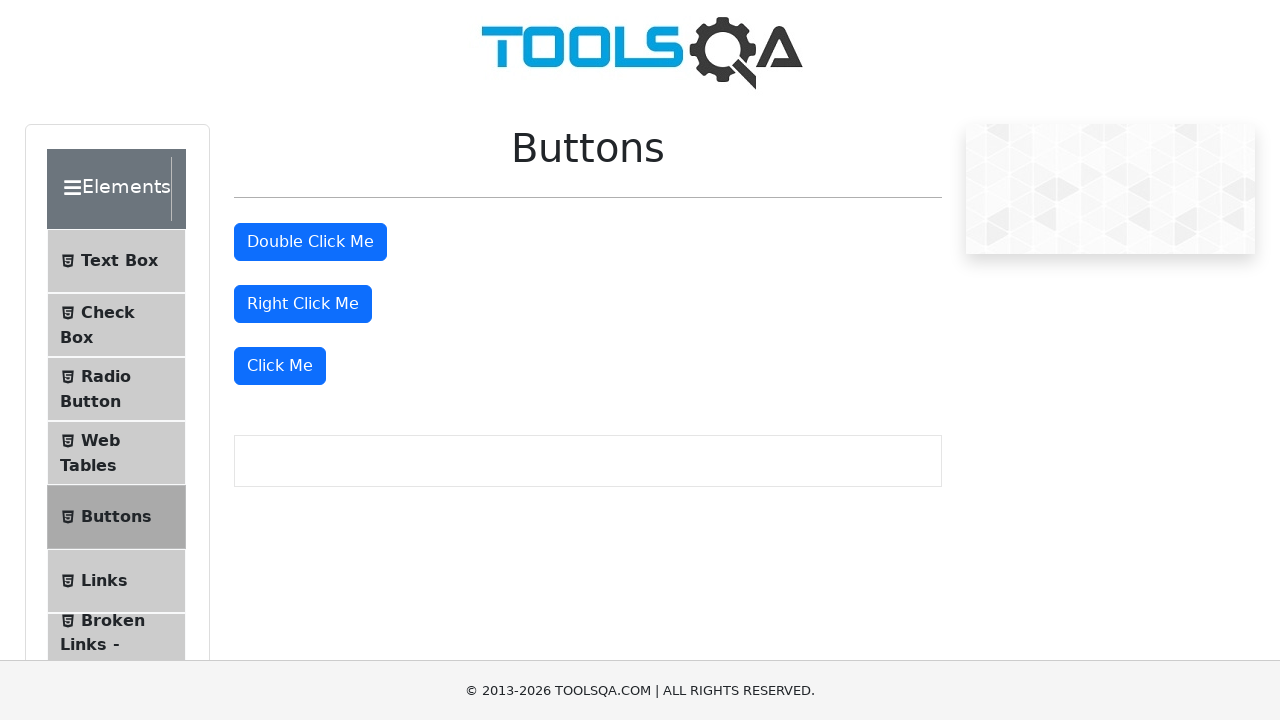

Navigated to DemoQA buttons page
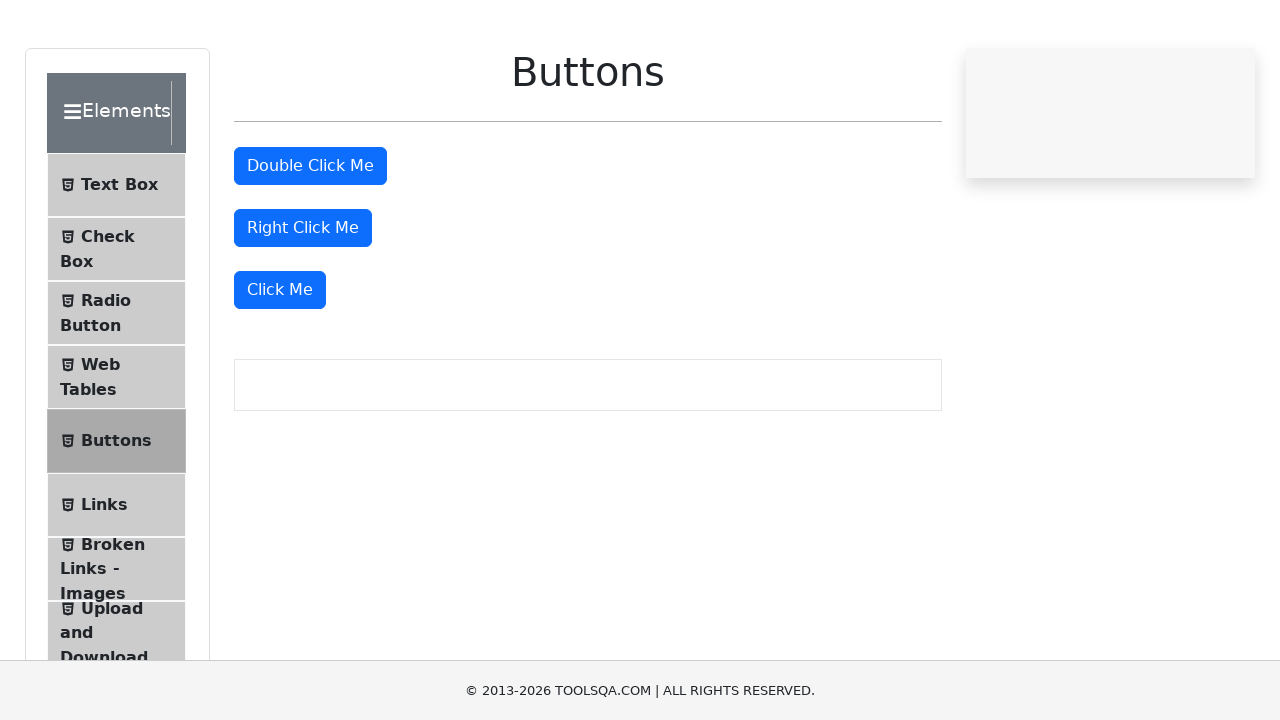

Double-clicked the double click button at (310, 242) on #doubleClickBtn
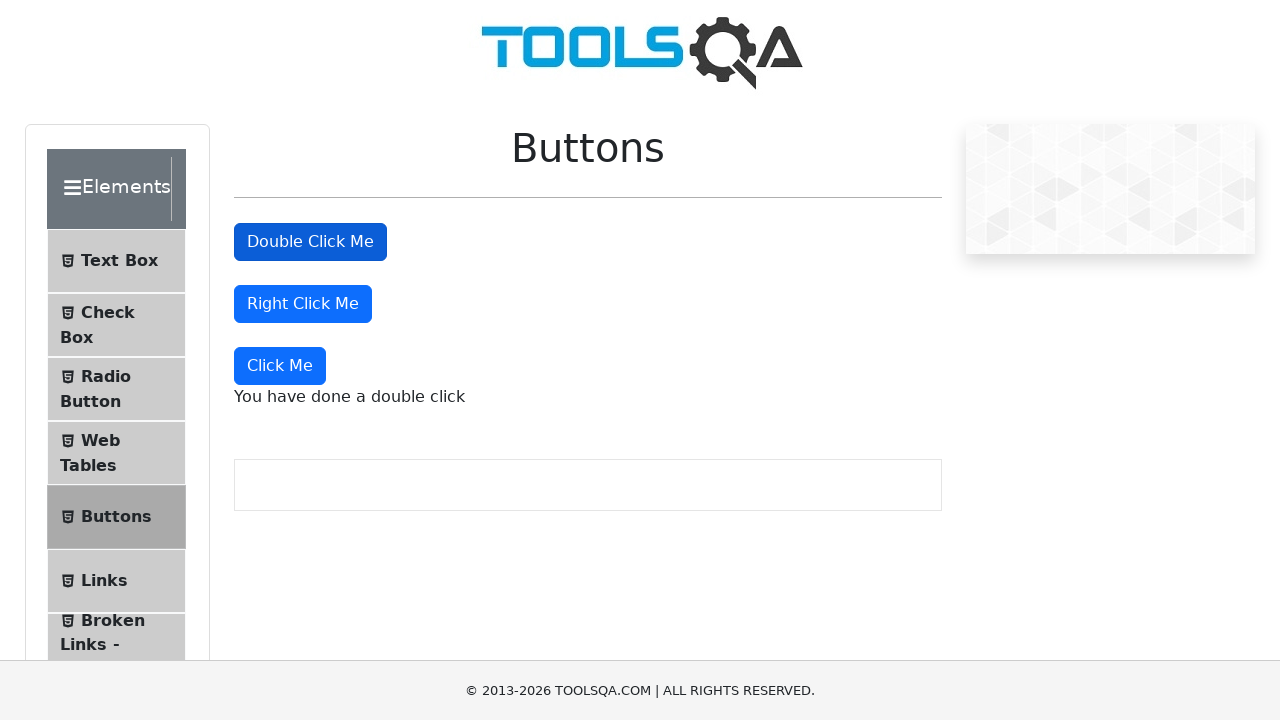

Double-click message appeared, confirming action worked
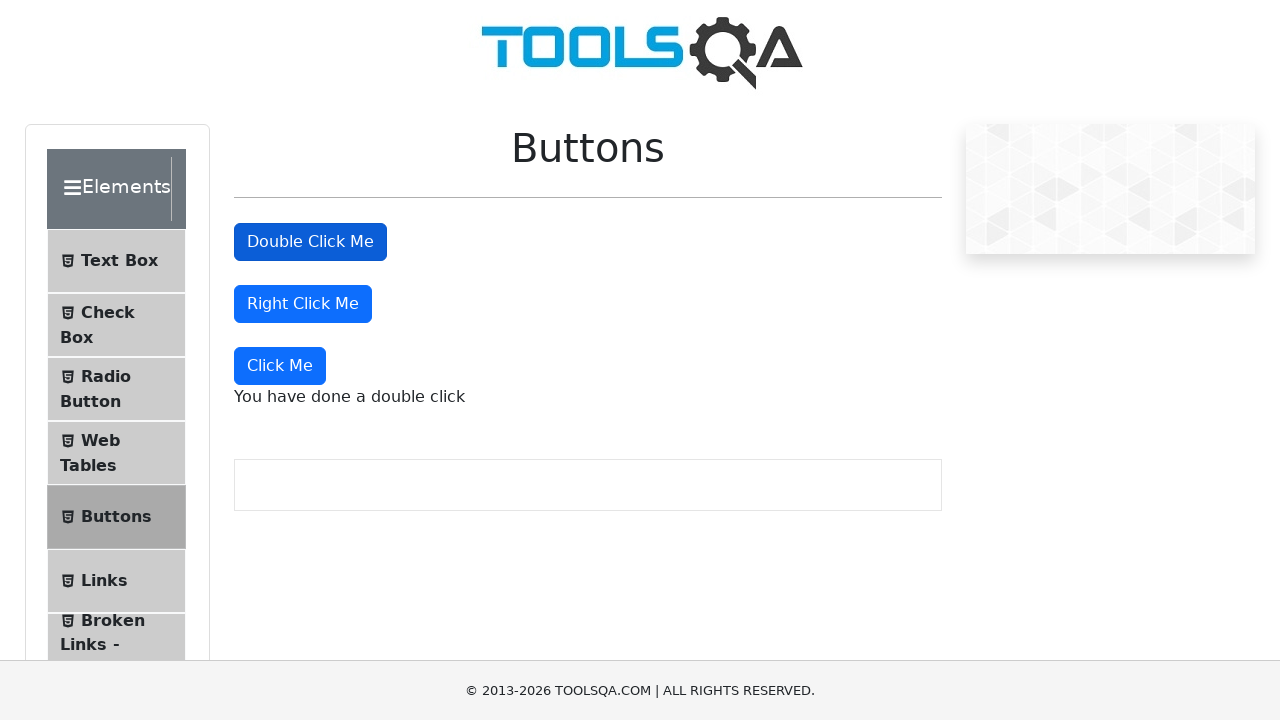

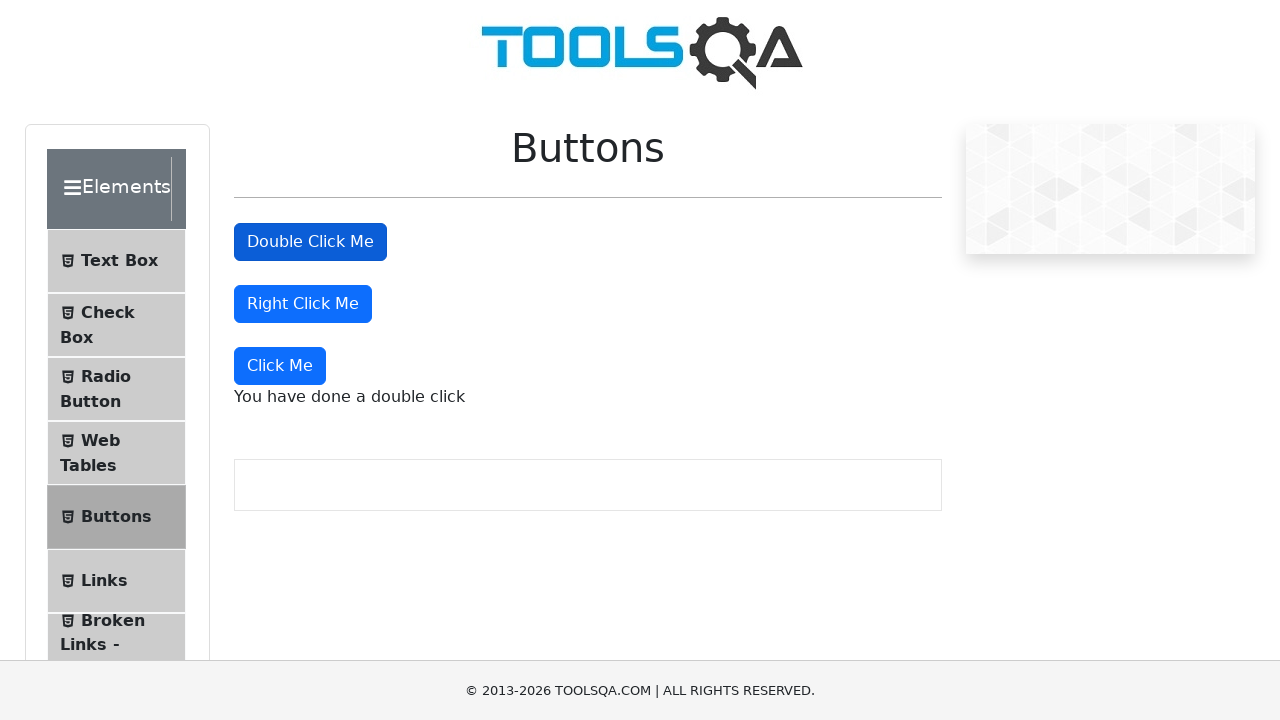